Tests dynamic content loading by clicking a start button and waiting for the loading to complete before verifying the result text appears.

Starting URL: https://the-internet.herokuapp.com/dynamic_loading/2

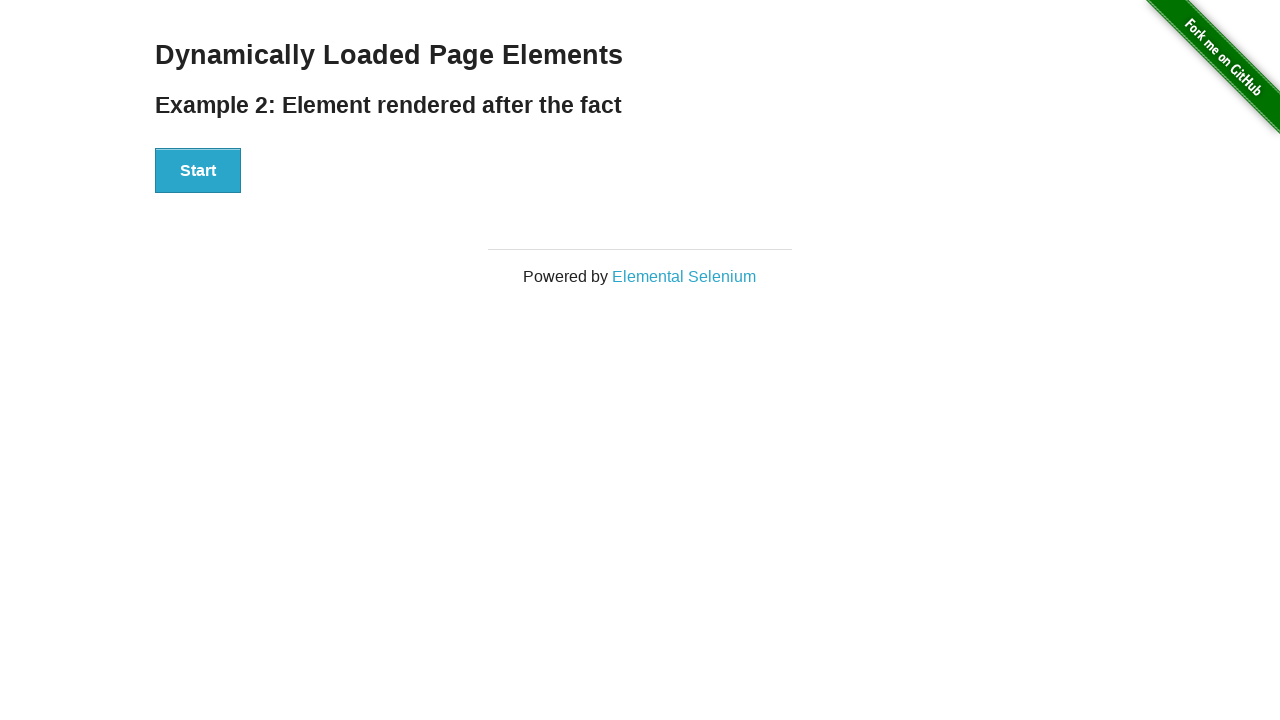

Navigated to dynamic loading test page
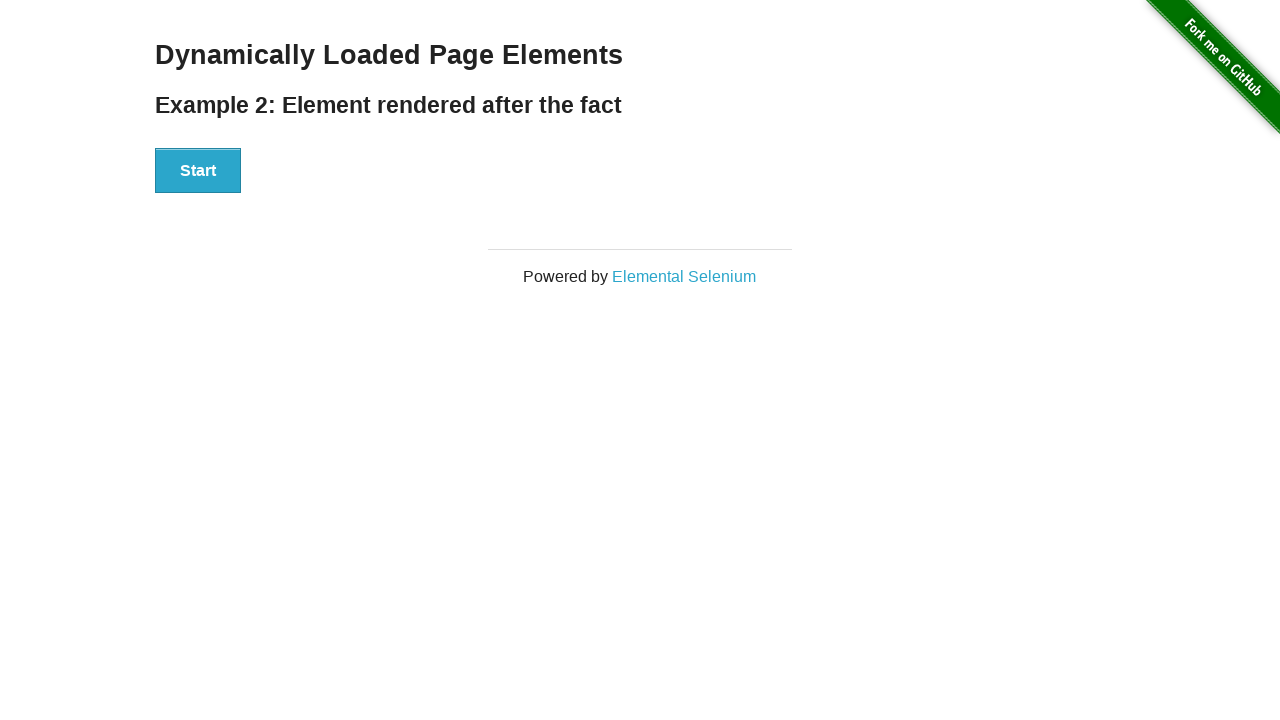

Clicked start button to initiate dynamic content loading at (198, 171) on button
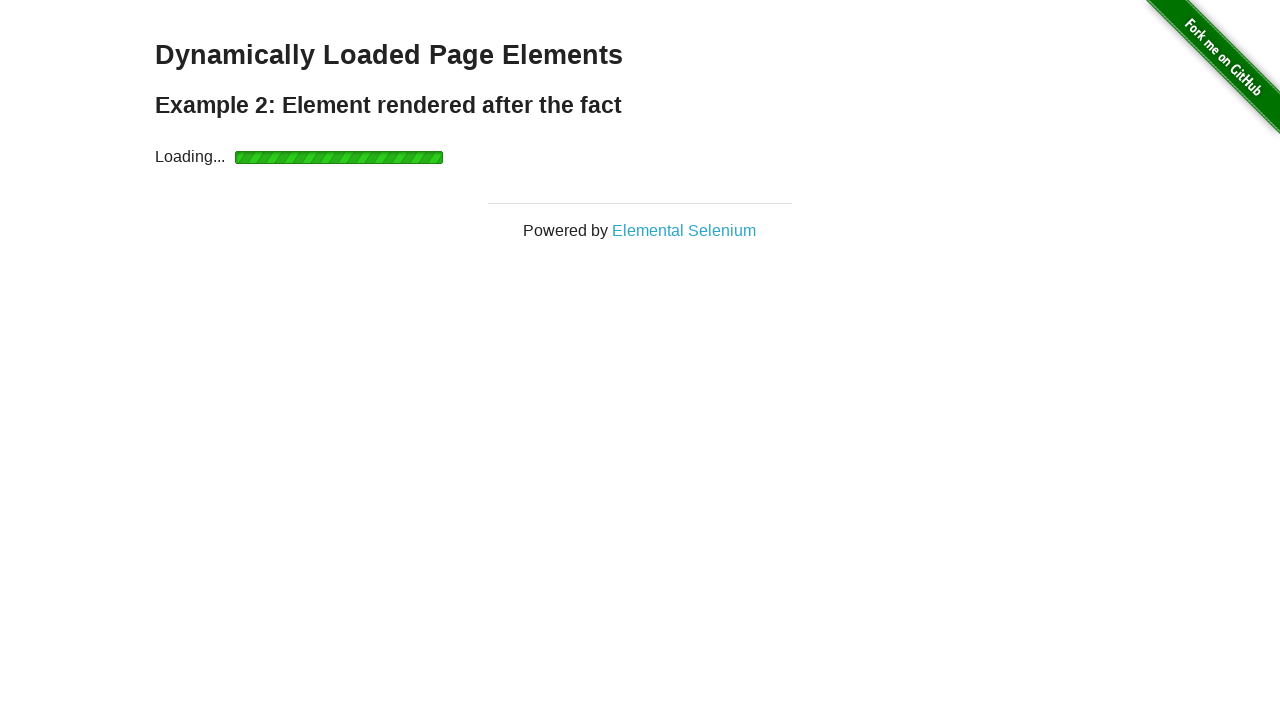

Dynamic content loading completed and finish message appeared
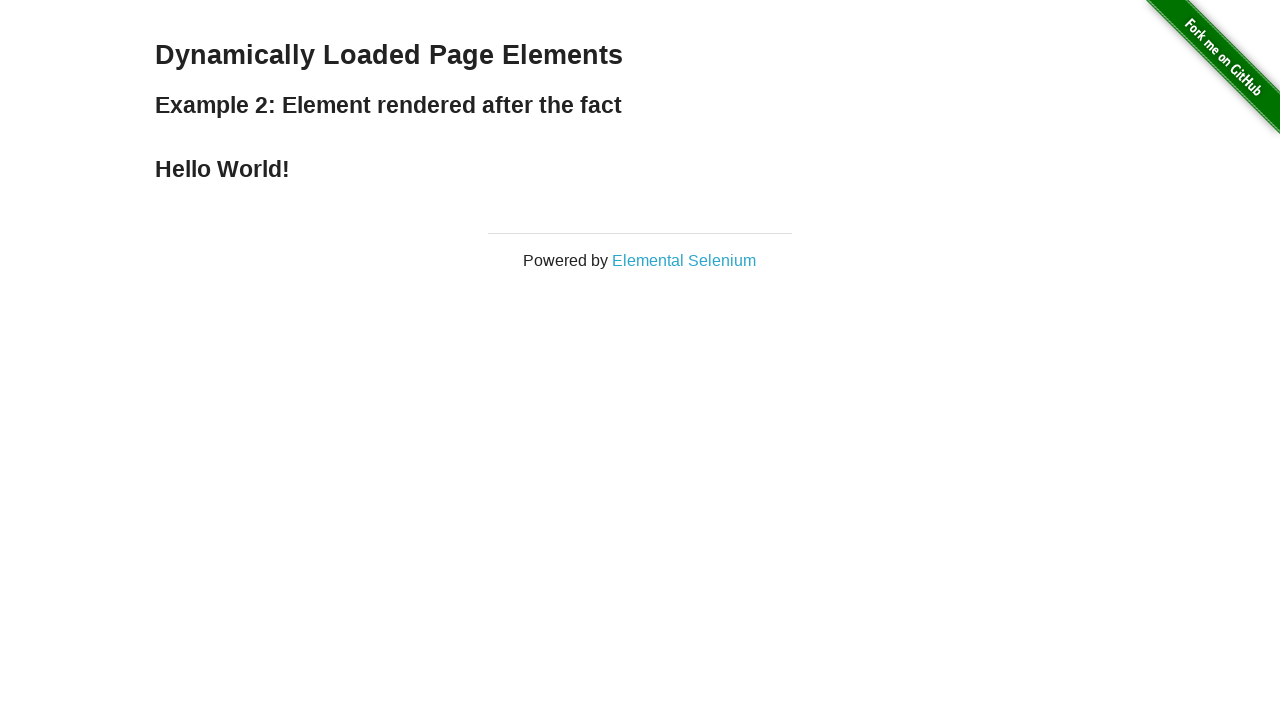

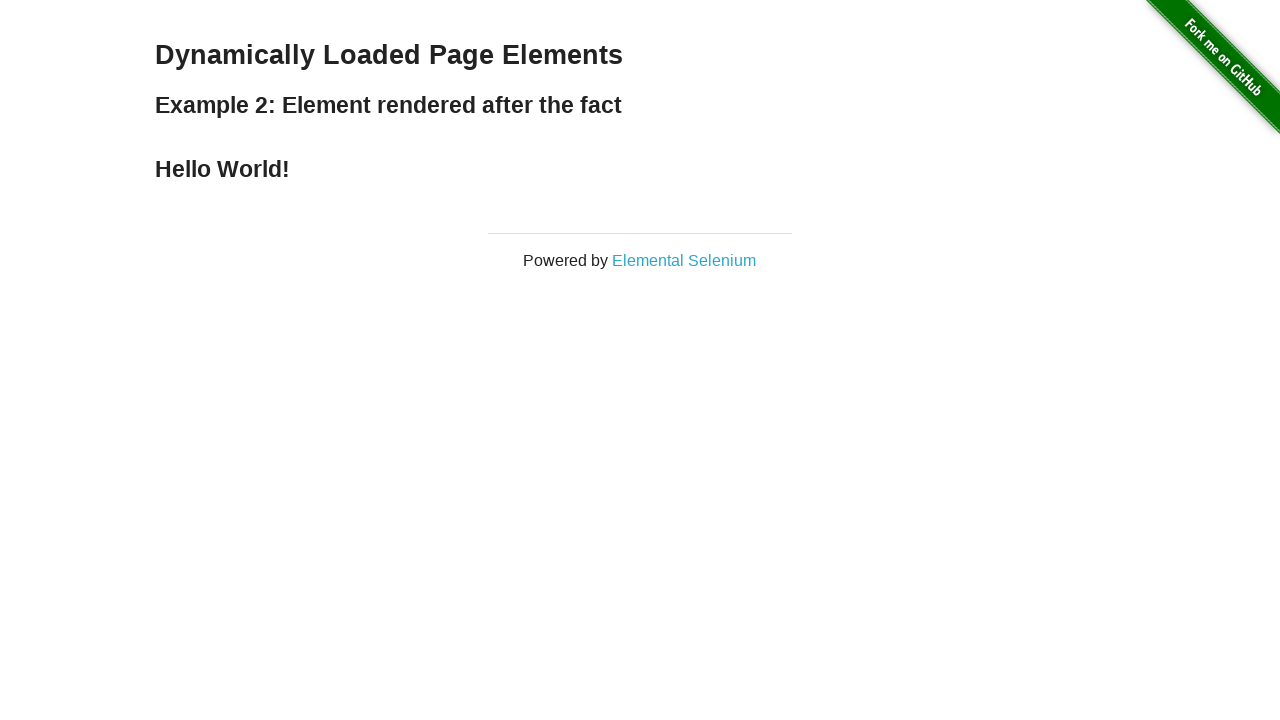